Tests dropdown selection functionality on a contact sales form by selecting country and number of employees options using different selection methods (by index, visible text, and value)

Starting URL: https://www.orangehrm.com/en/contact-sales/

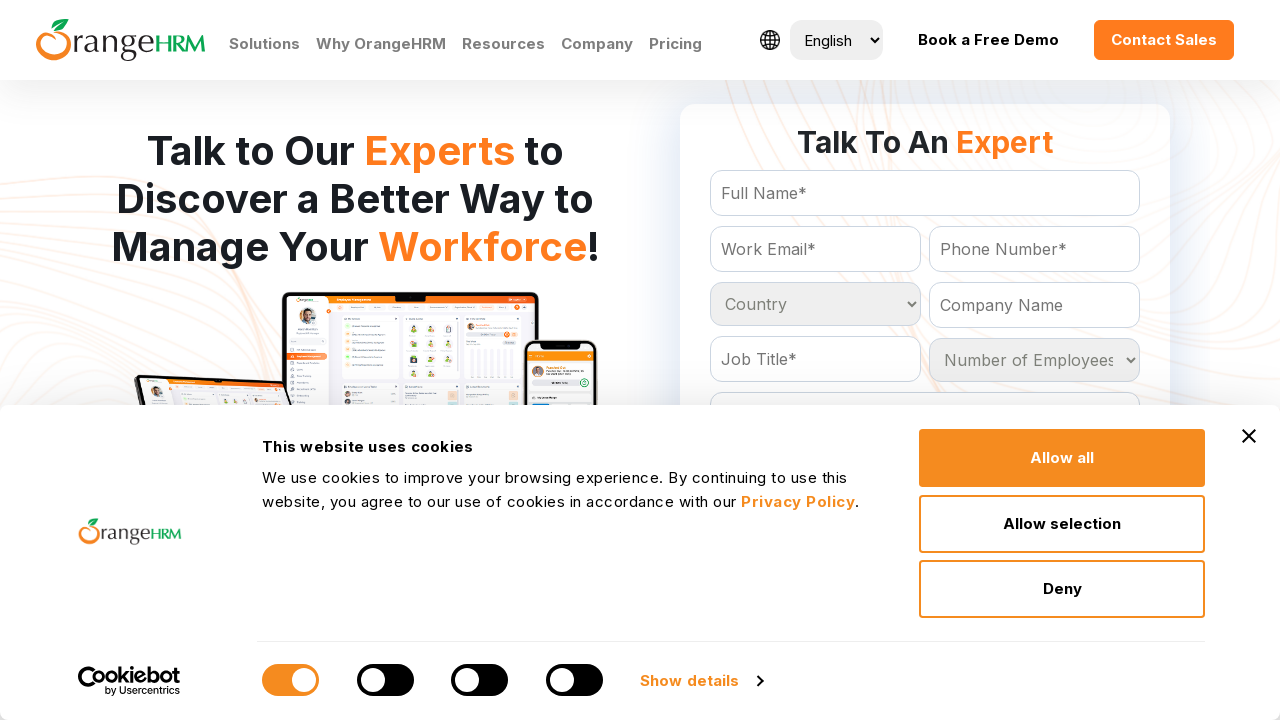

Selected 5th country option by index on select[name='Country']
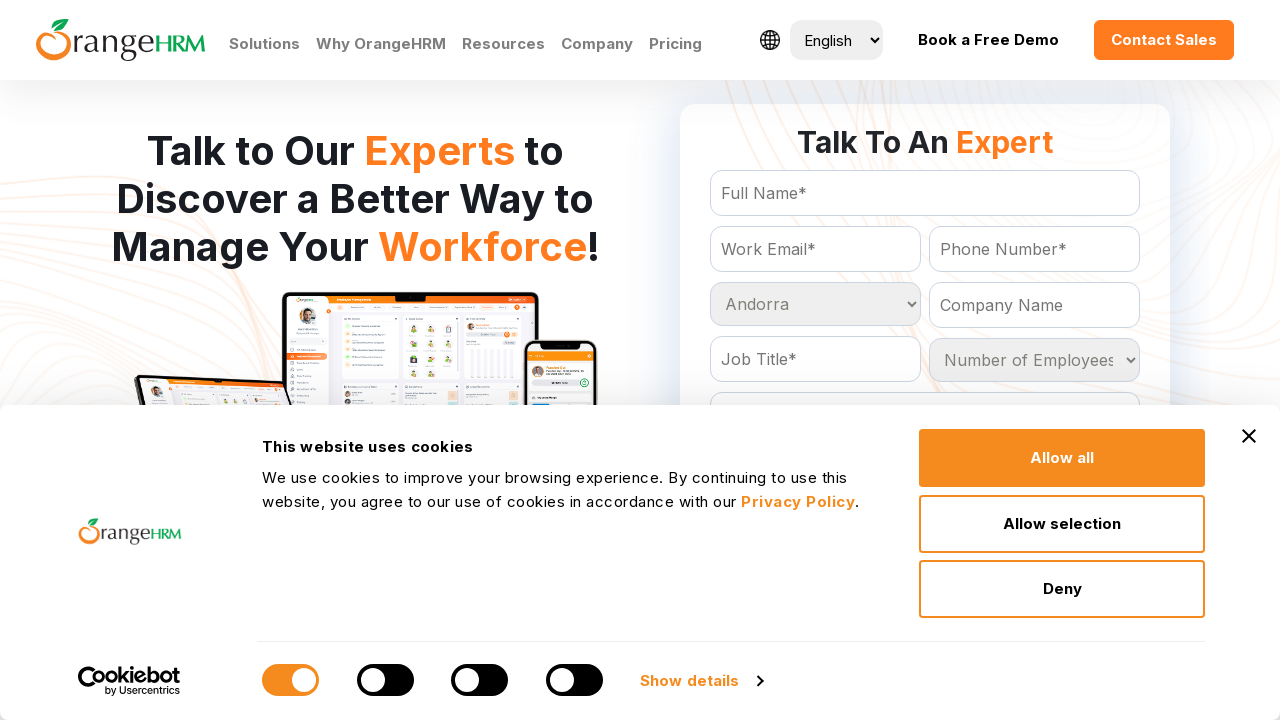

Selected 'India' from country dropdown by visible text on select[name='Country']
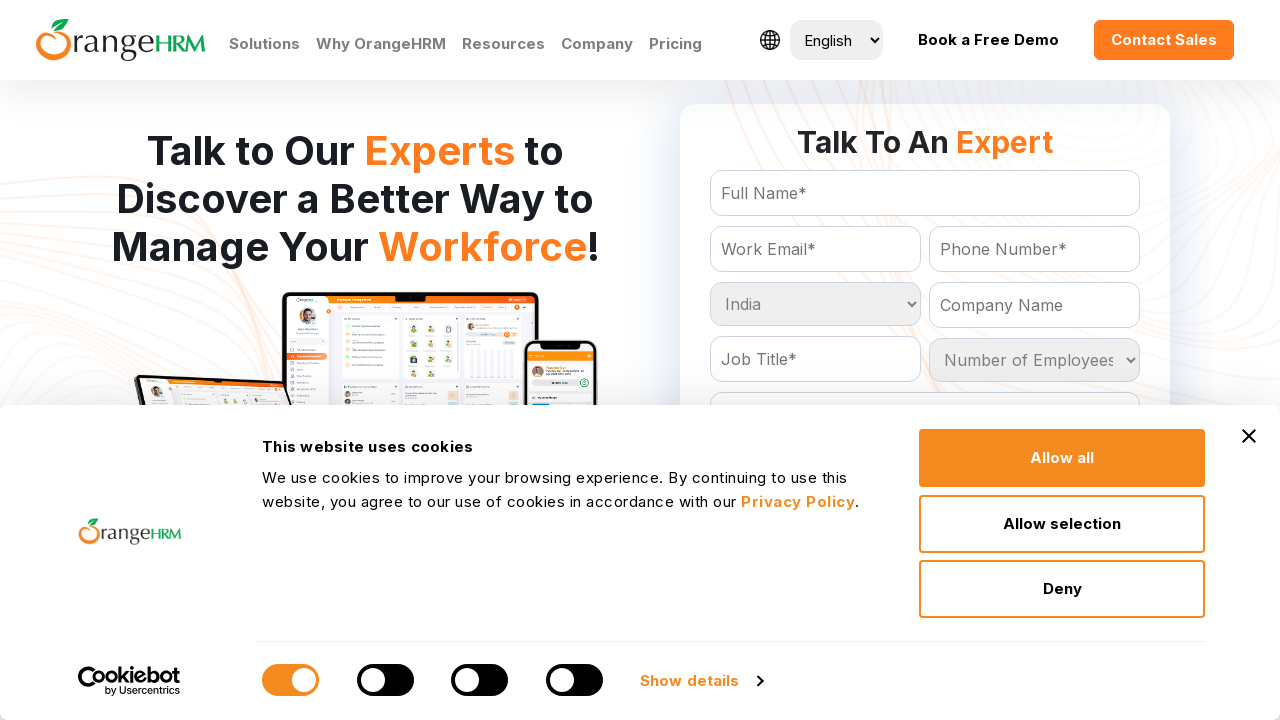

Selected 'Canada' from country dropdown by value on select[name='Country']
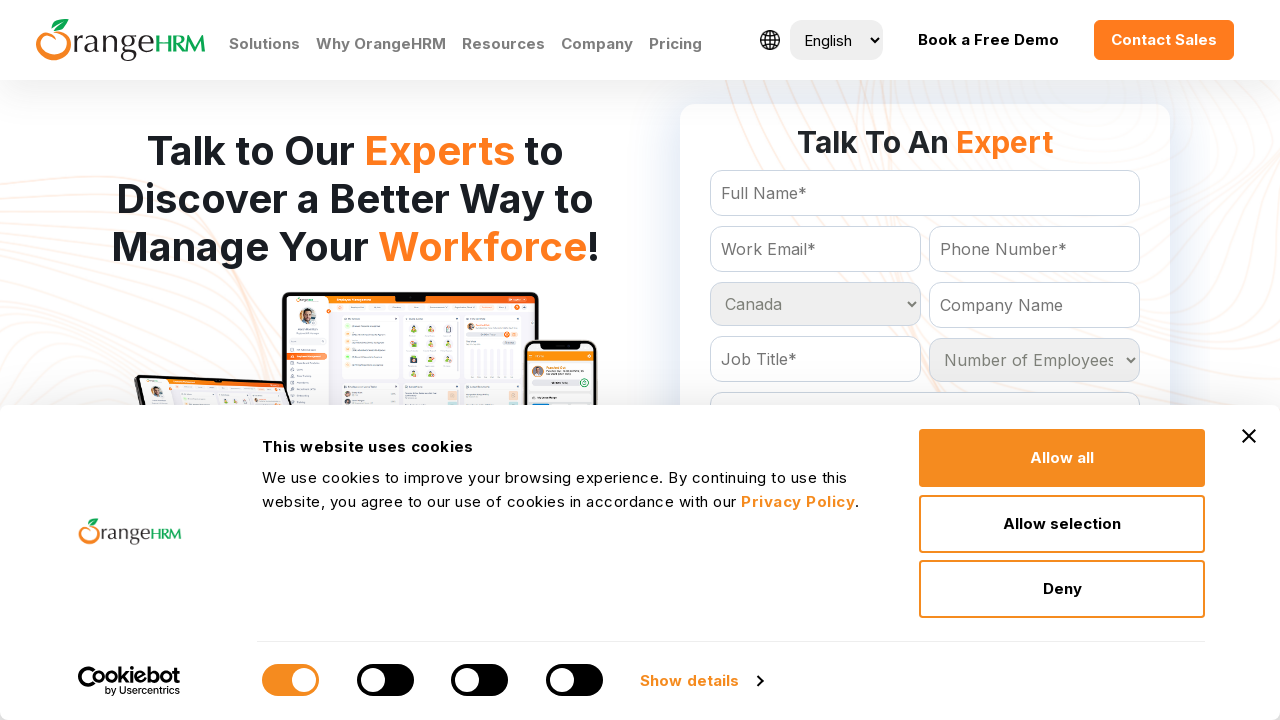

Selected 5th number of employees option by index on select[name='NoOfEmployees']
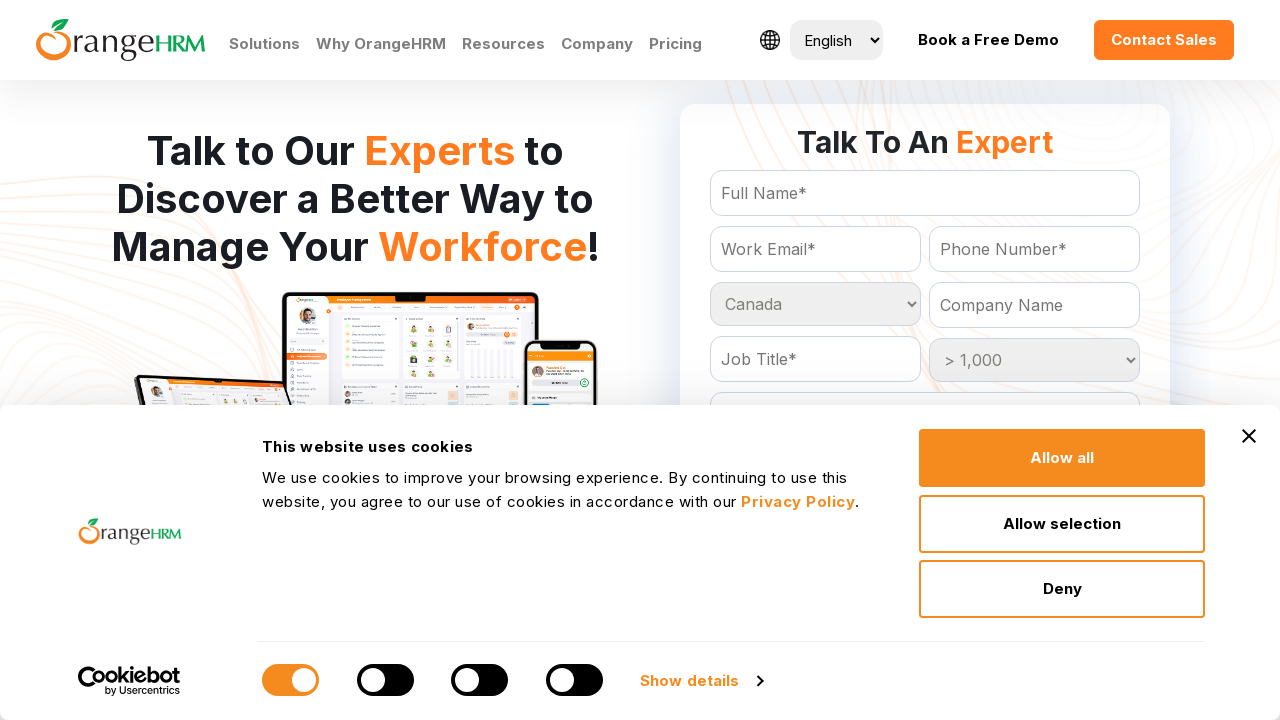

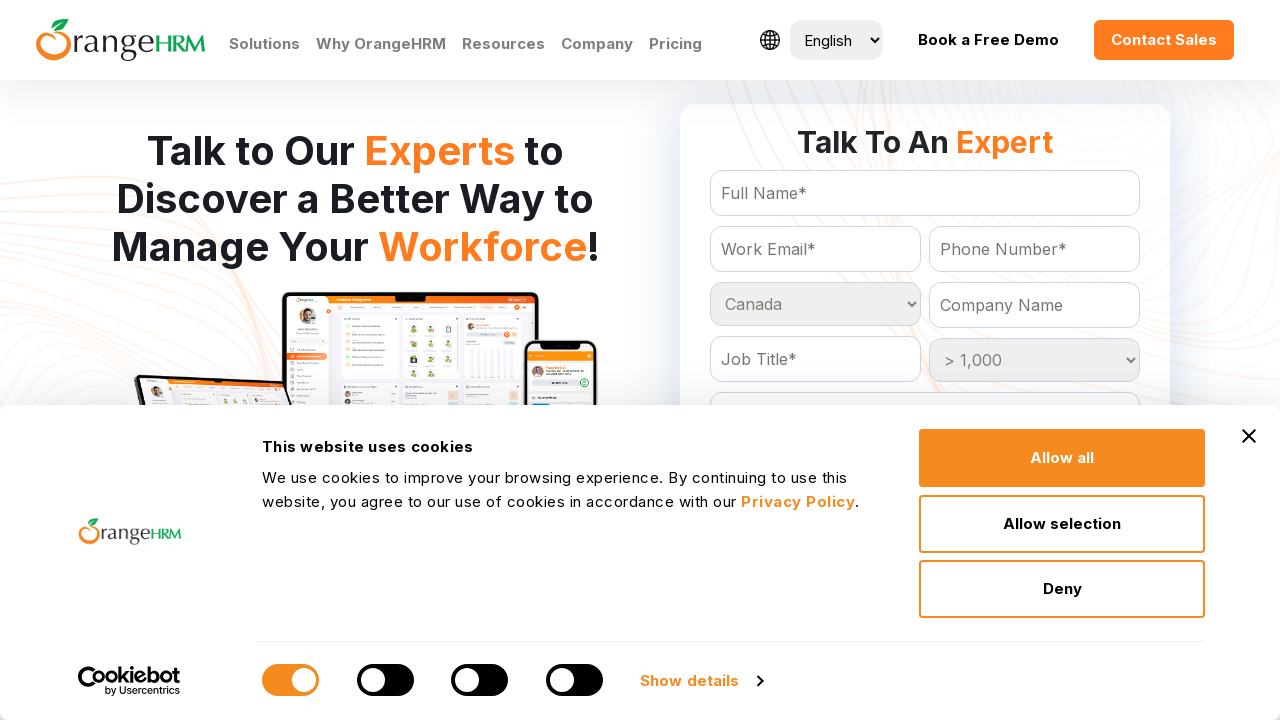